Tests React Semantic UI dropdown by selecting different user options and verifying the selections

Starting URL: https://react.semantic-ui.com/maximize/dropdown-example-selection/

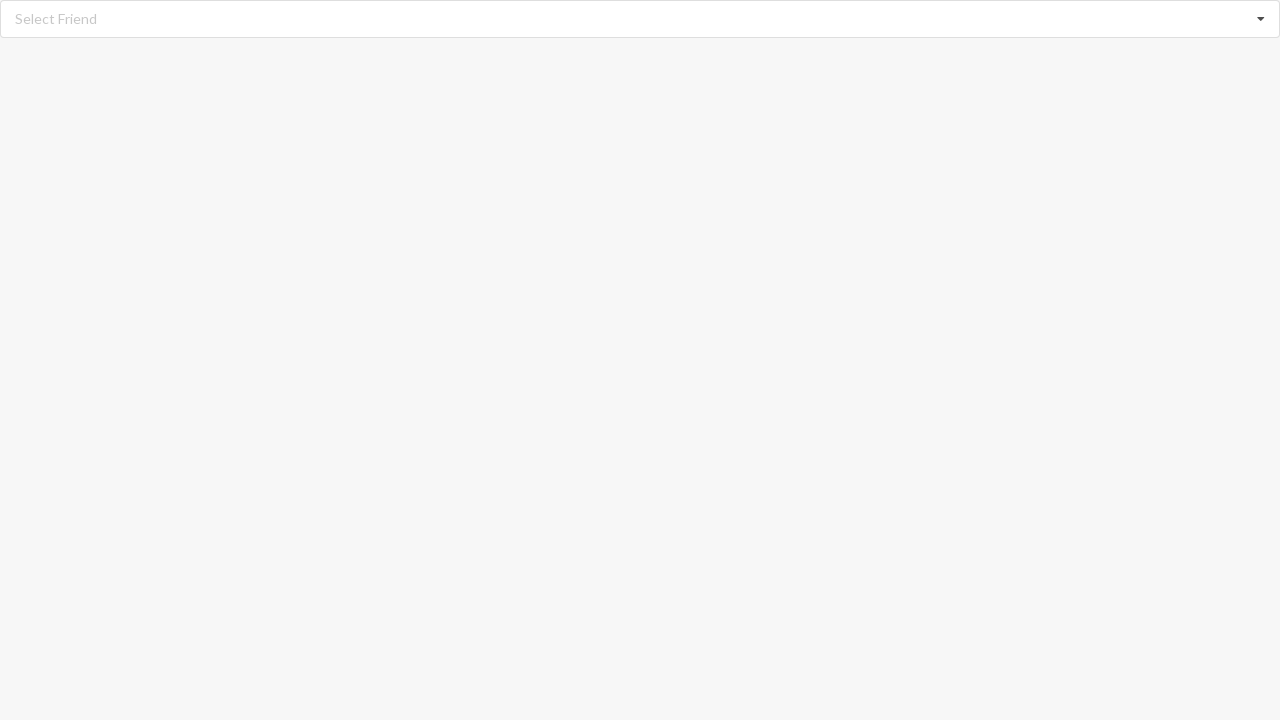

Clicked dropdown to open menu at (640, 19) on div.selection
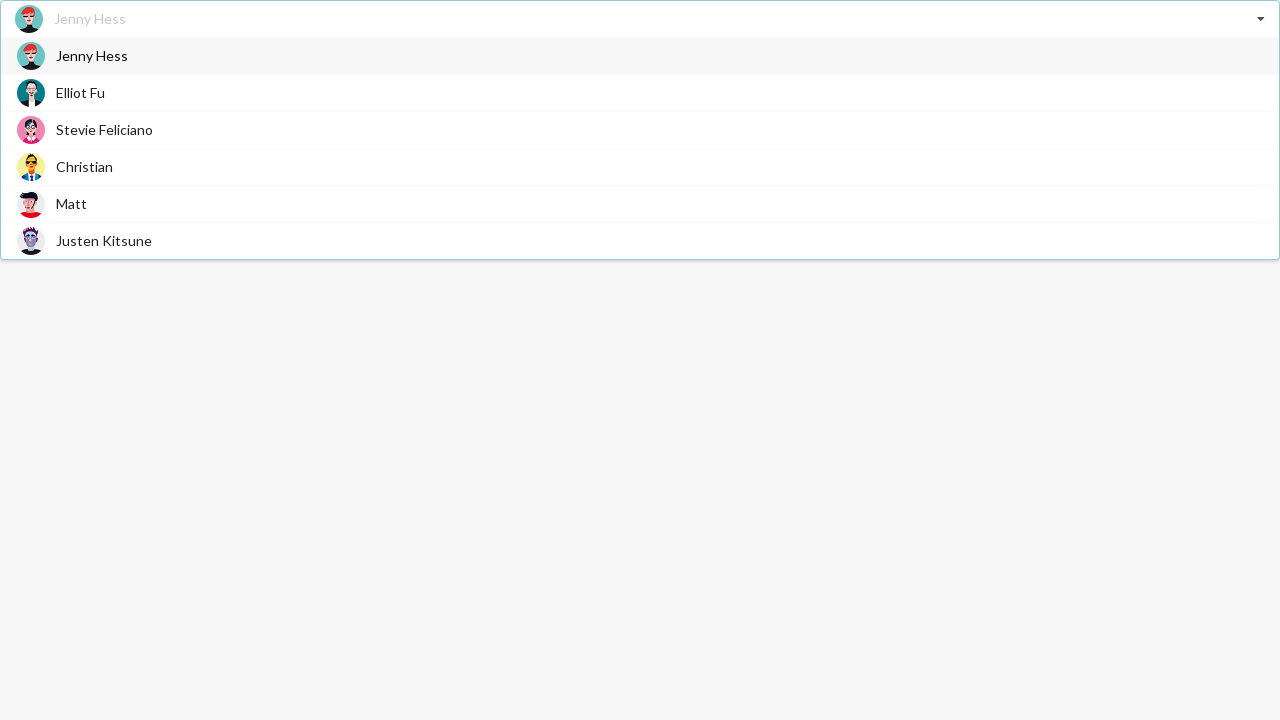

Dropdown menu options loaded
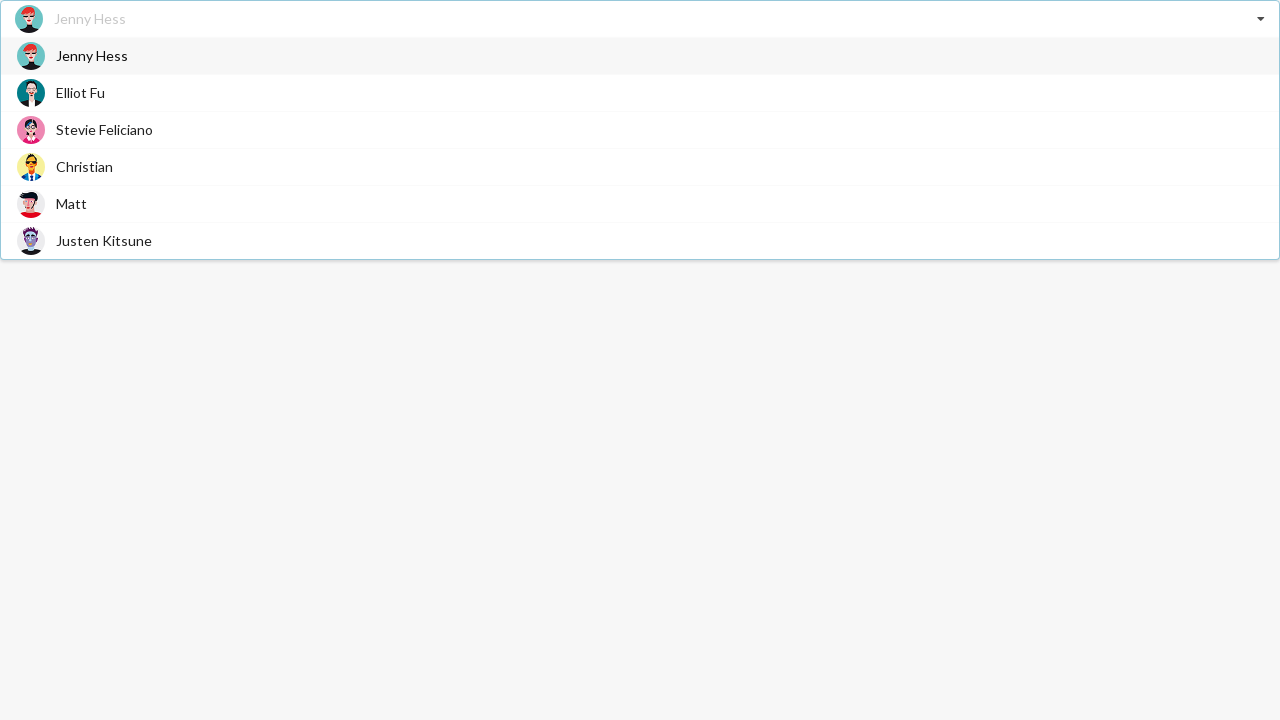

Selected 'Elliot Fu' from dropdown options at (640, 92) on div.menu.transition>div[role='option']:has-text('Elliot Fu')
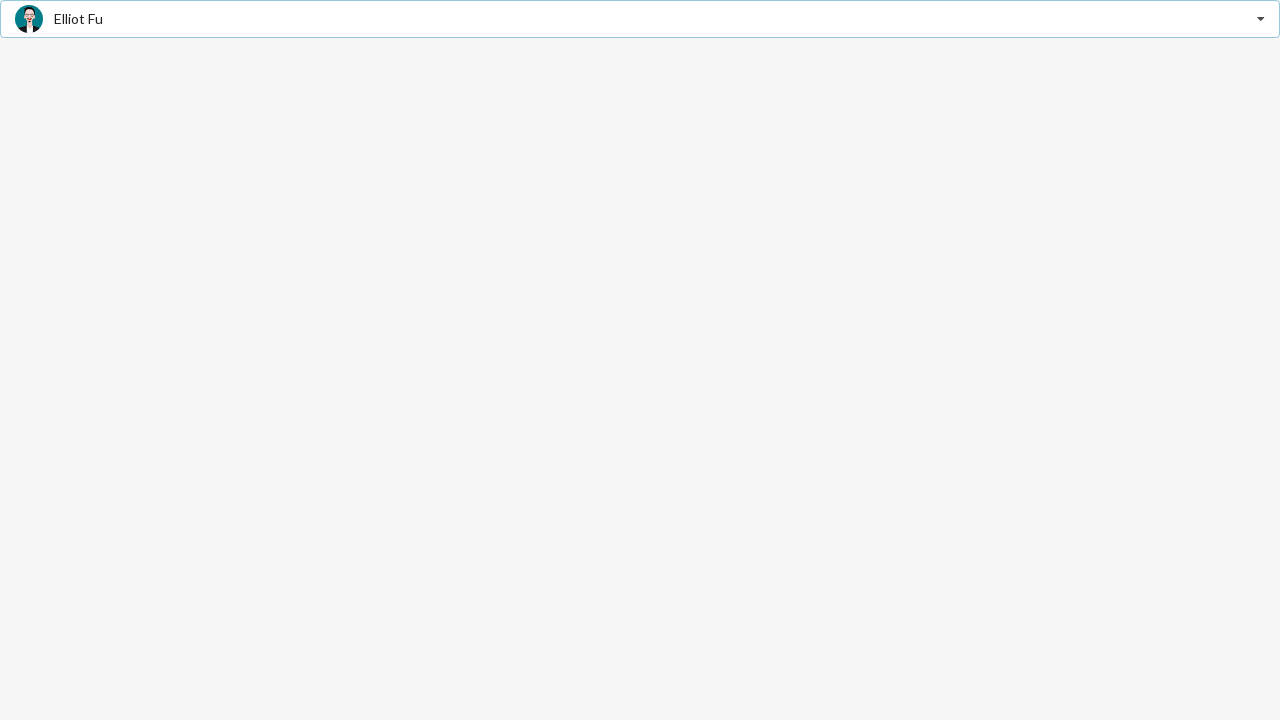

Verified 'Elliot Fu' is displayed as selected option
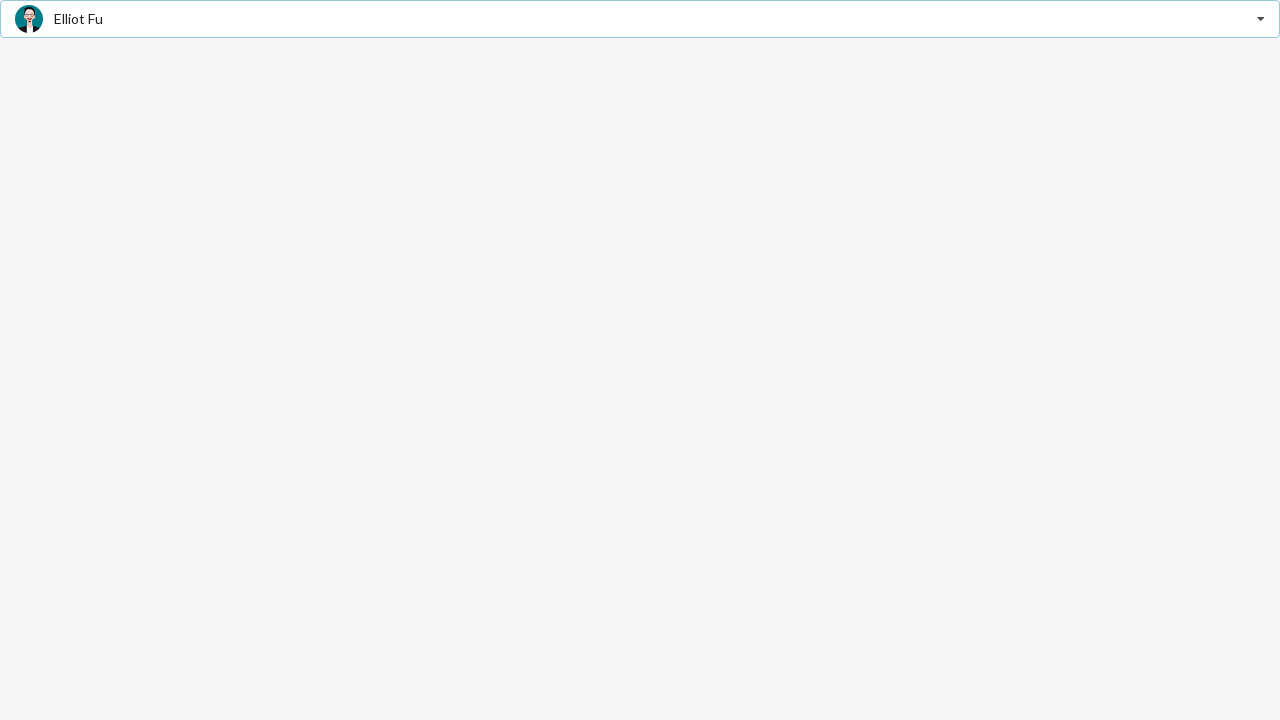

Clicked dropdown to open menu again at (640, 19) on div.selection
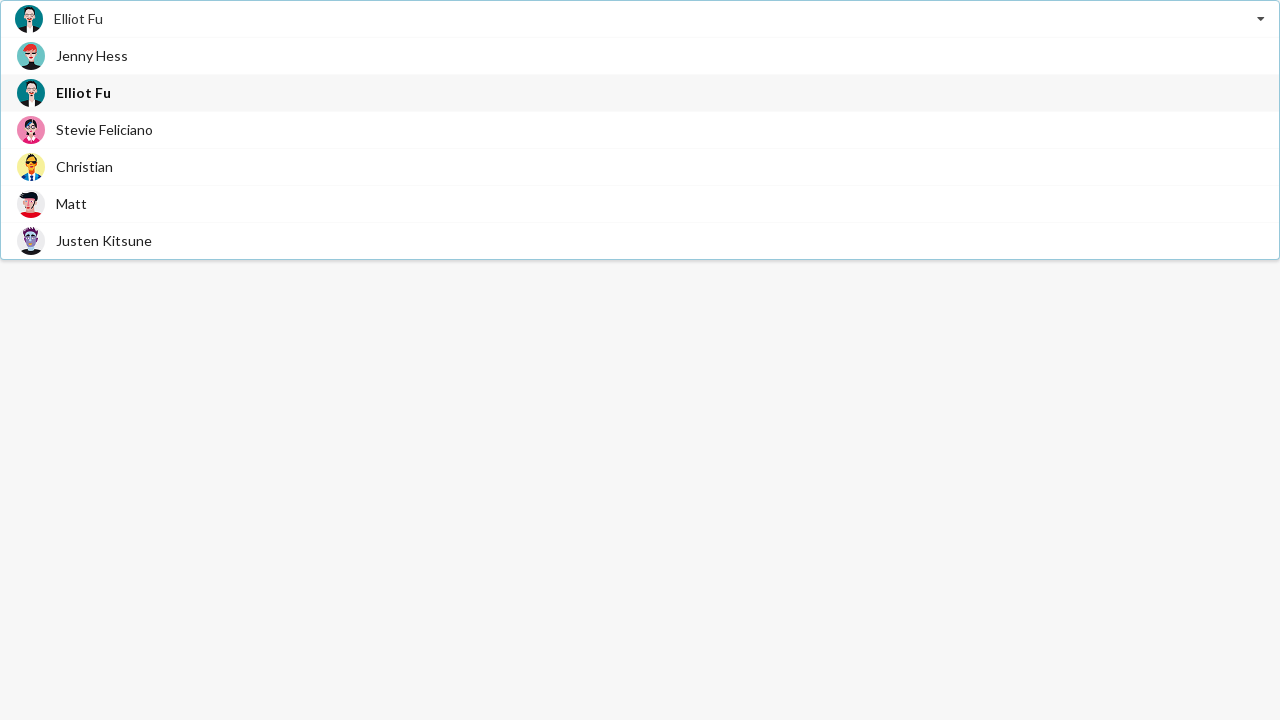

Dropdown menu options loaded
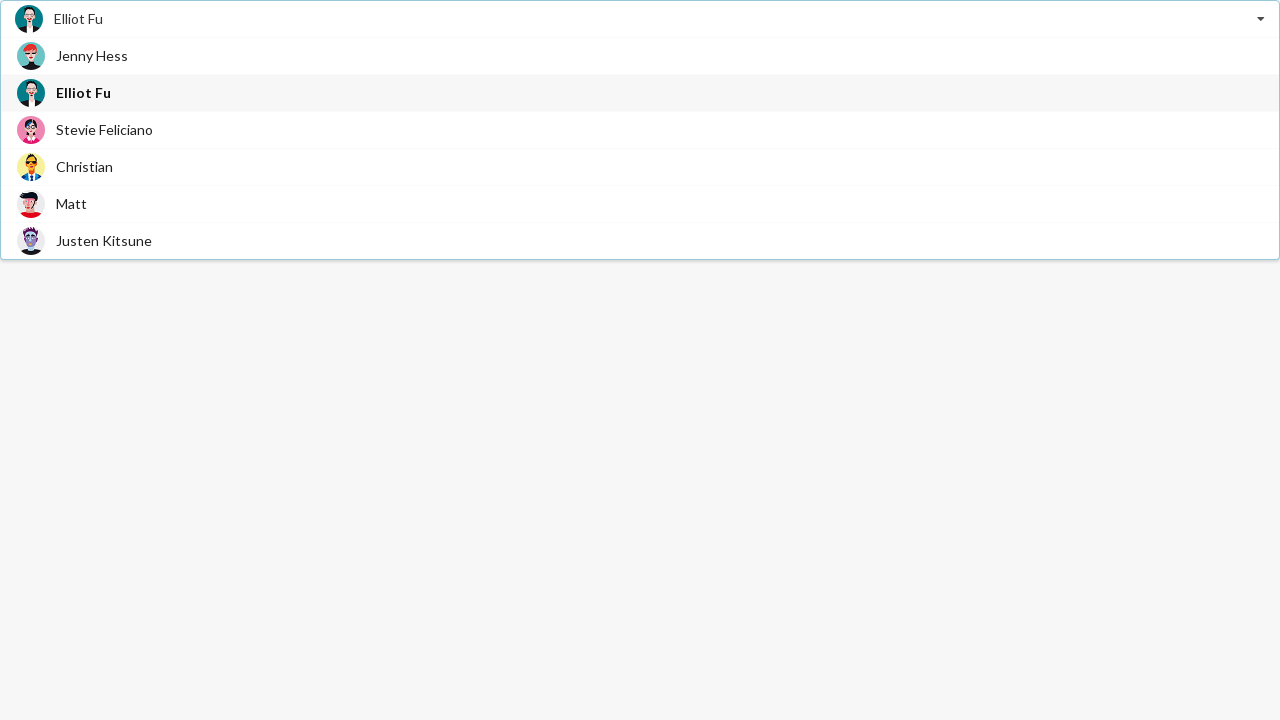

Selected 'Justen Kitsune' from dropdown options at (640, 240) on div.menu.transition>div[role='option']:has-text('Justen Kitsune')
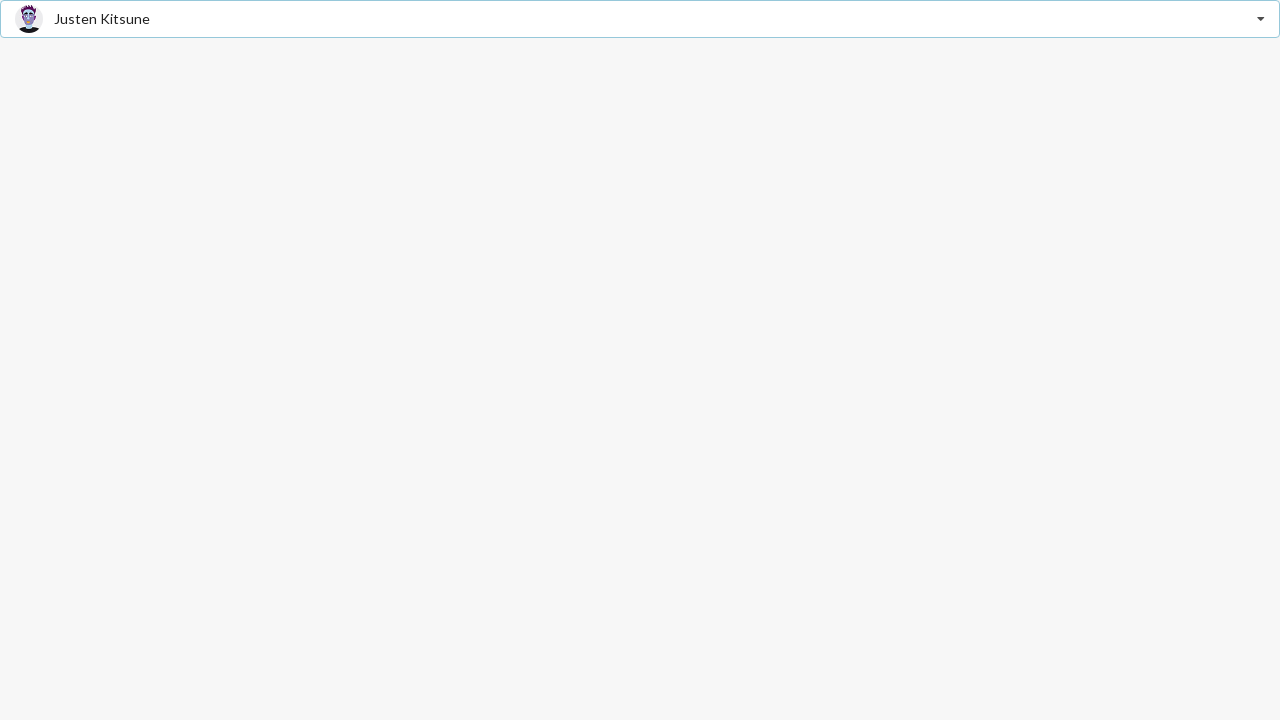

Verified 'Justen Kitsune' is displayed as selected option
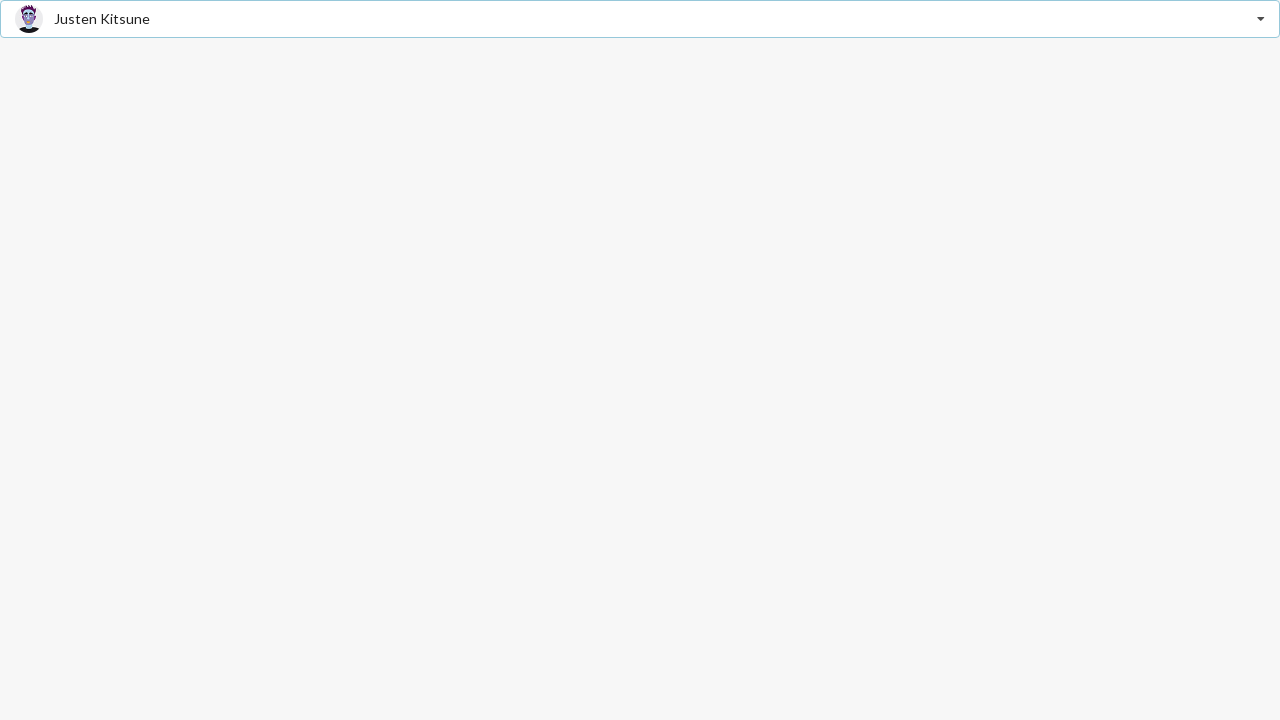

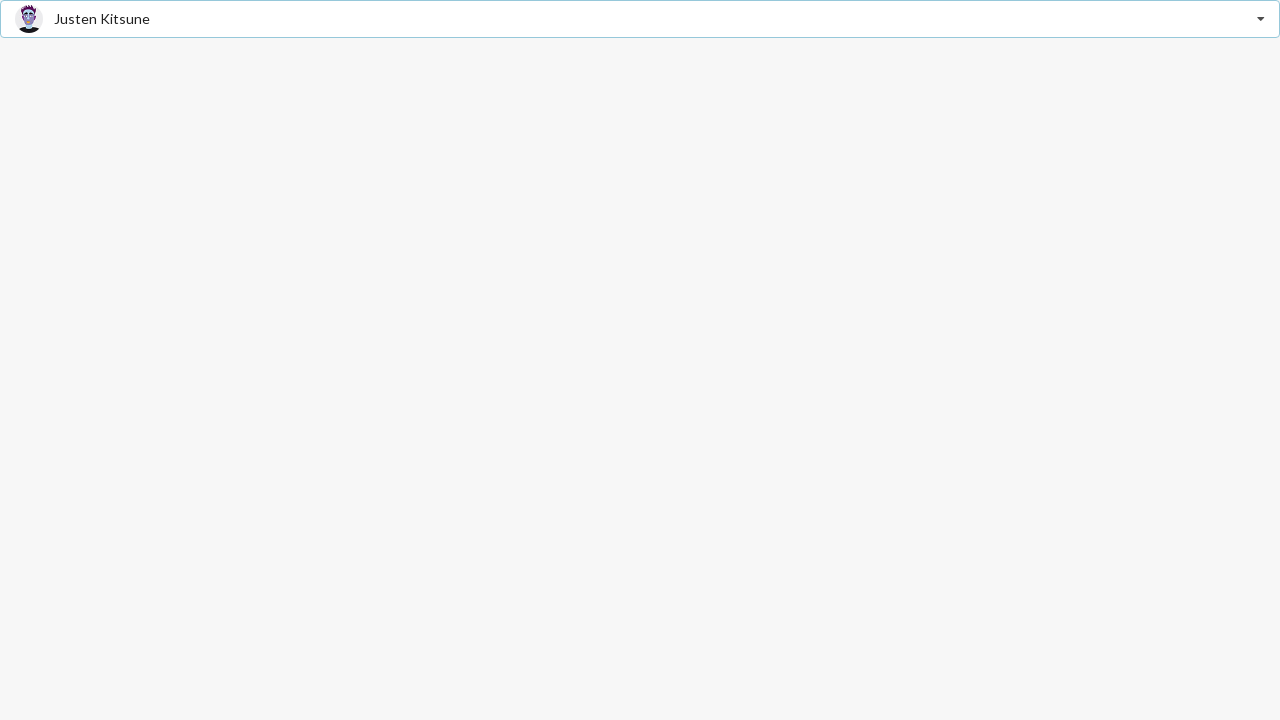